Tests searching for Georgia properties on Xome.com by entering a location in the search box, selecting from autocomplete suggestions, and scrolling through the results to load more listings.

Starting URL: https://www.xome.com/

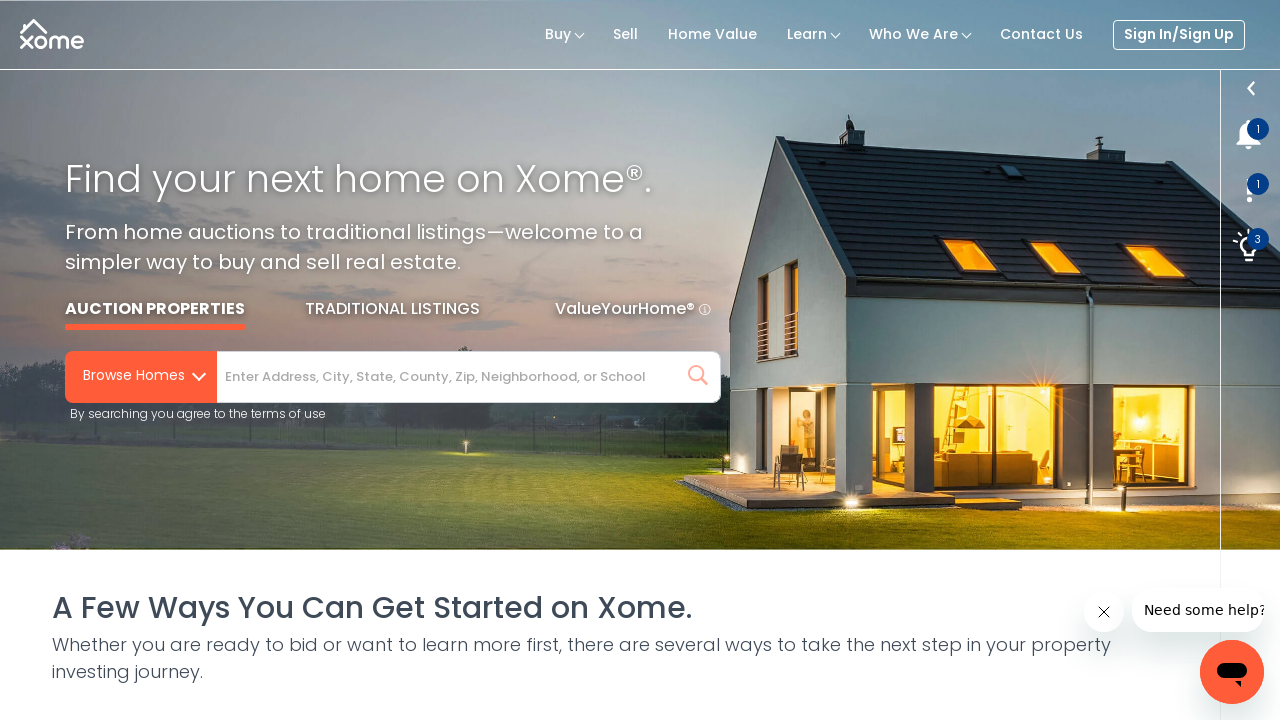

Page loaded and DOM content ready
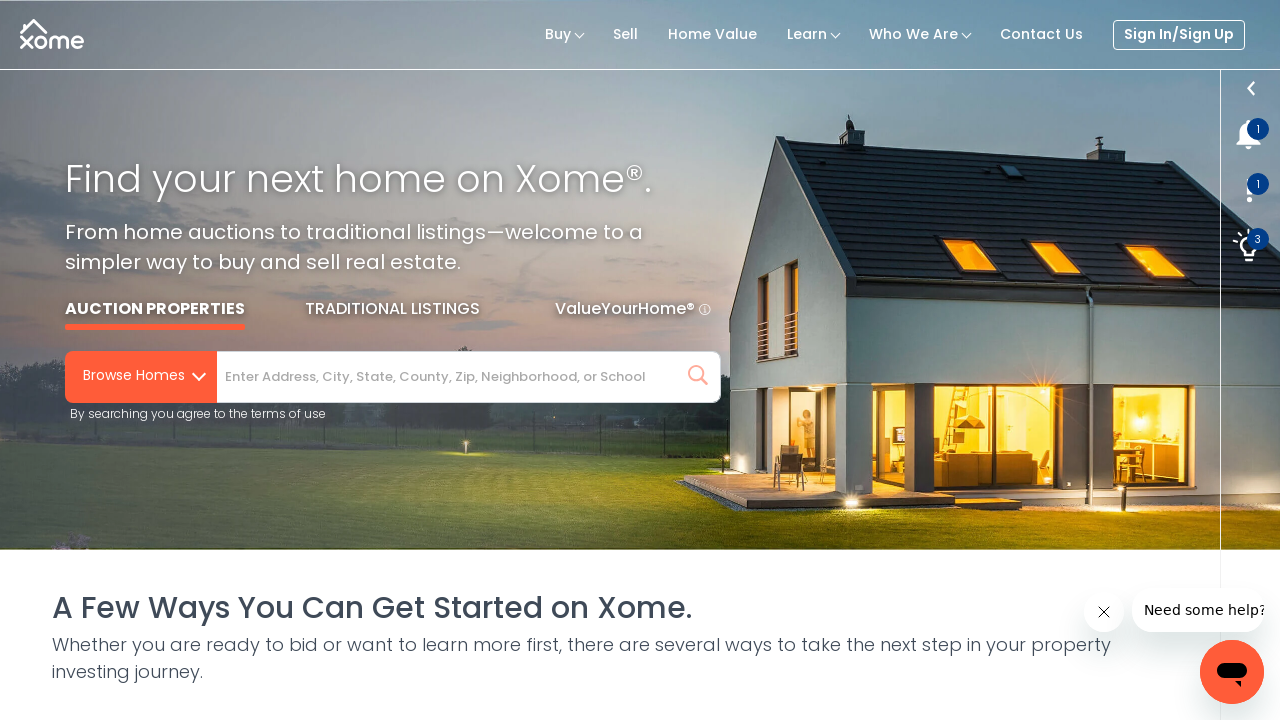

Location search input field is visible
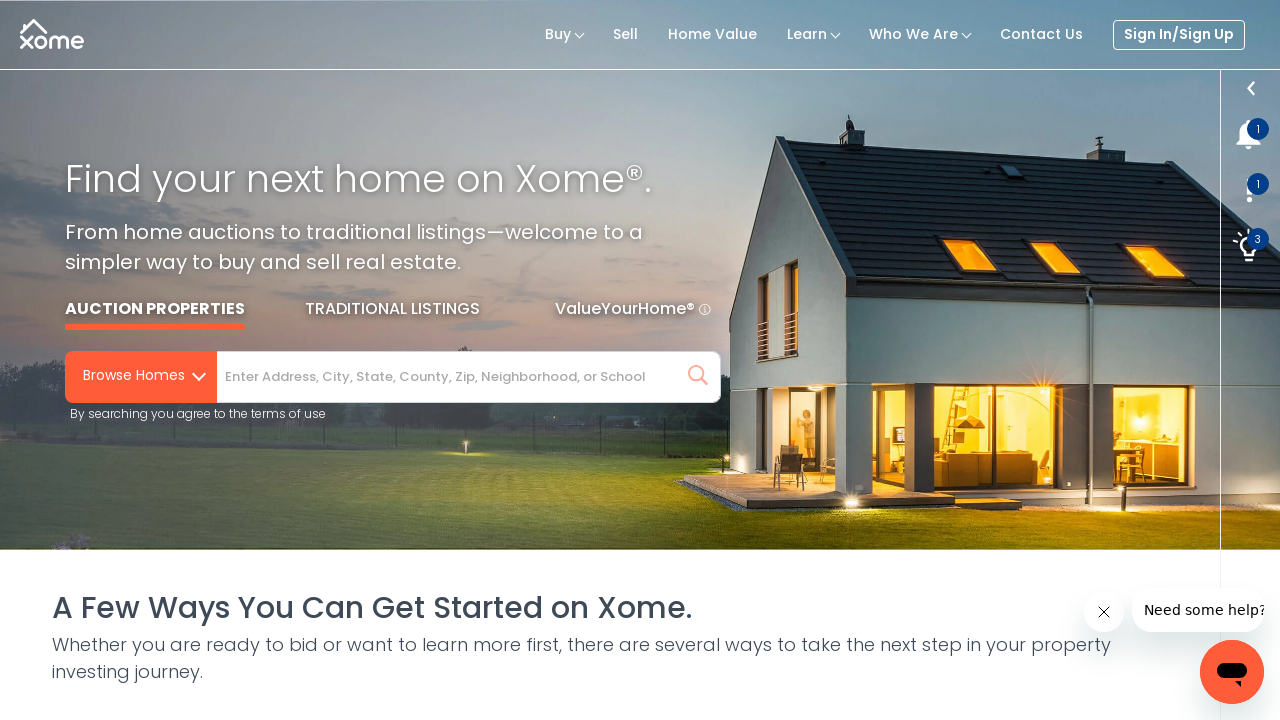

Clicked location search input field at (466, 377) on input#location-auctions
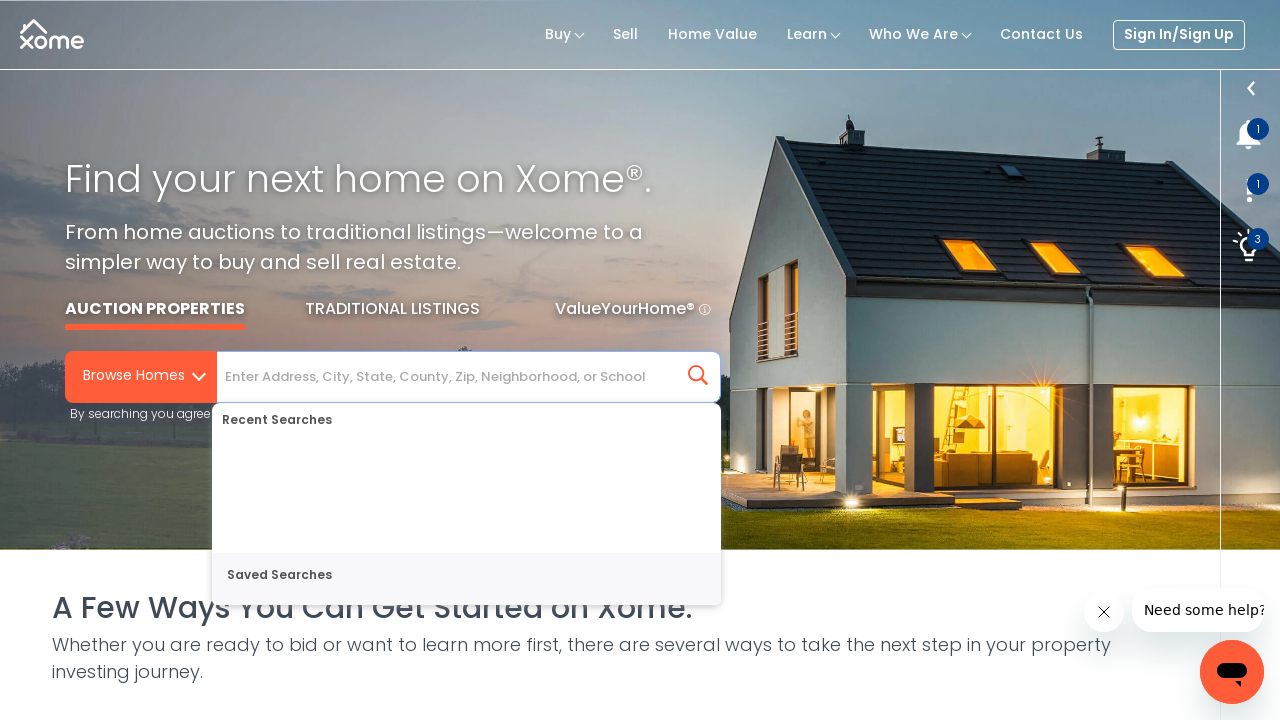

Cleared location search field on input#location-auctions
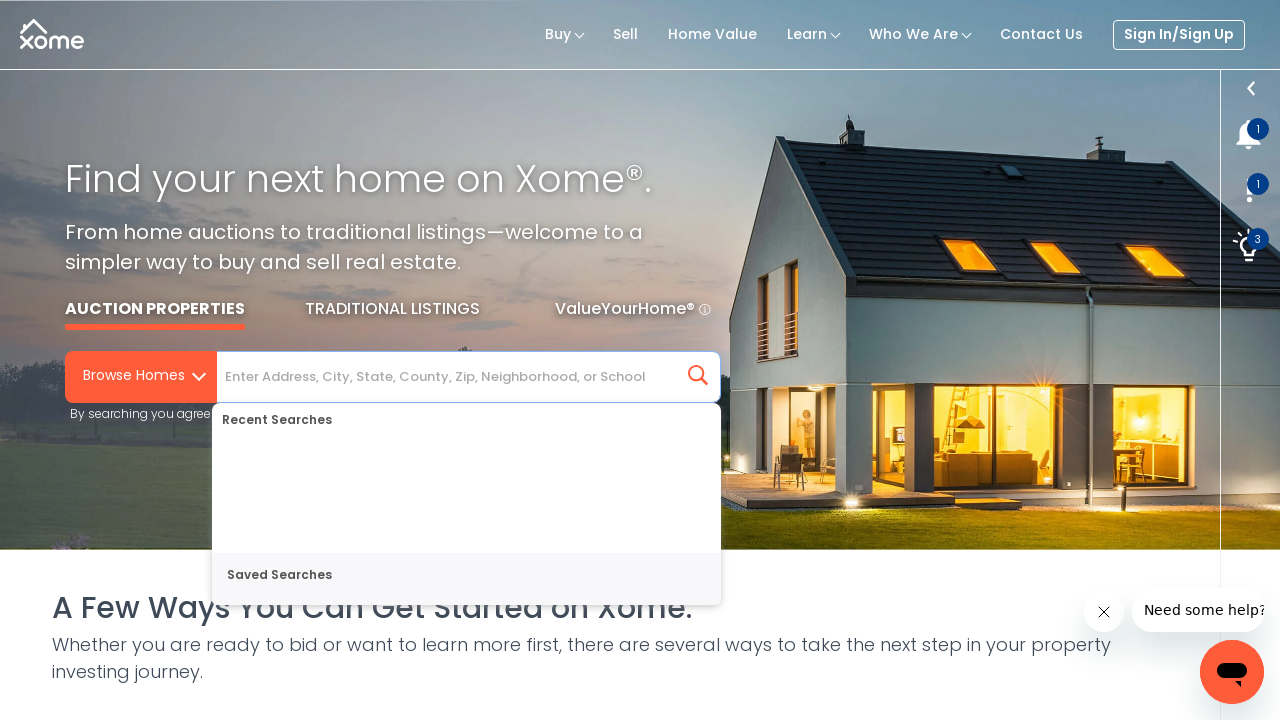

Typed 'Georgia' into location search field on input#location-auctions
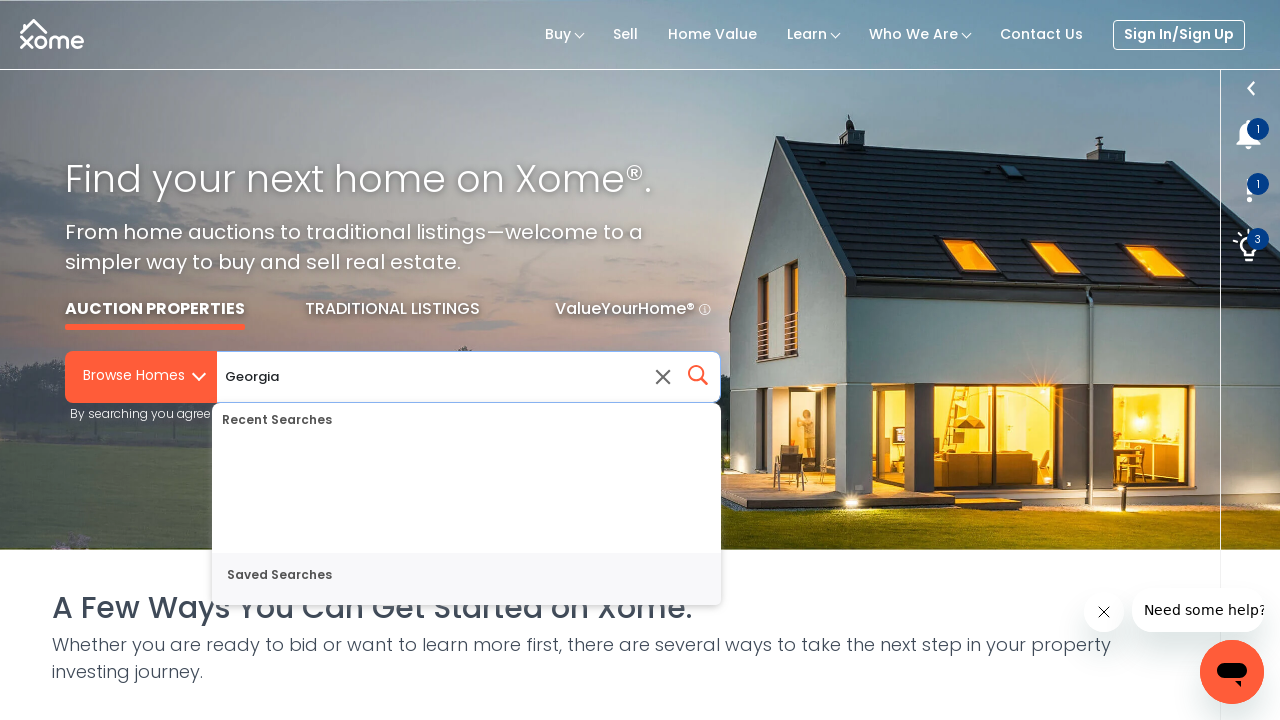

Pressed ArrowDown to navigate autocomplete
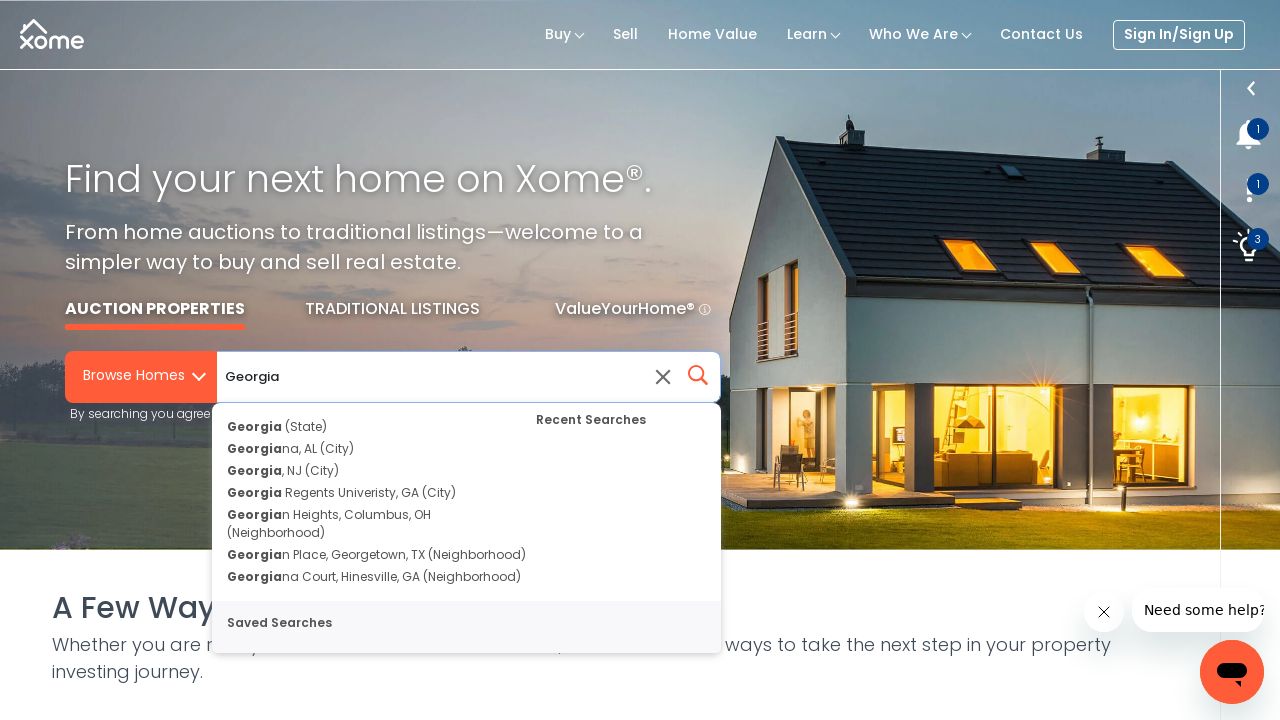

Pressed Enter to select autocomplete suggestion
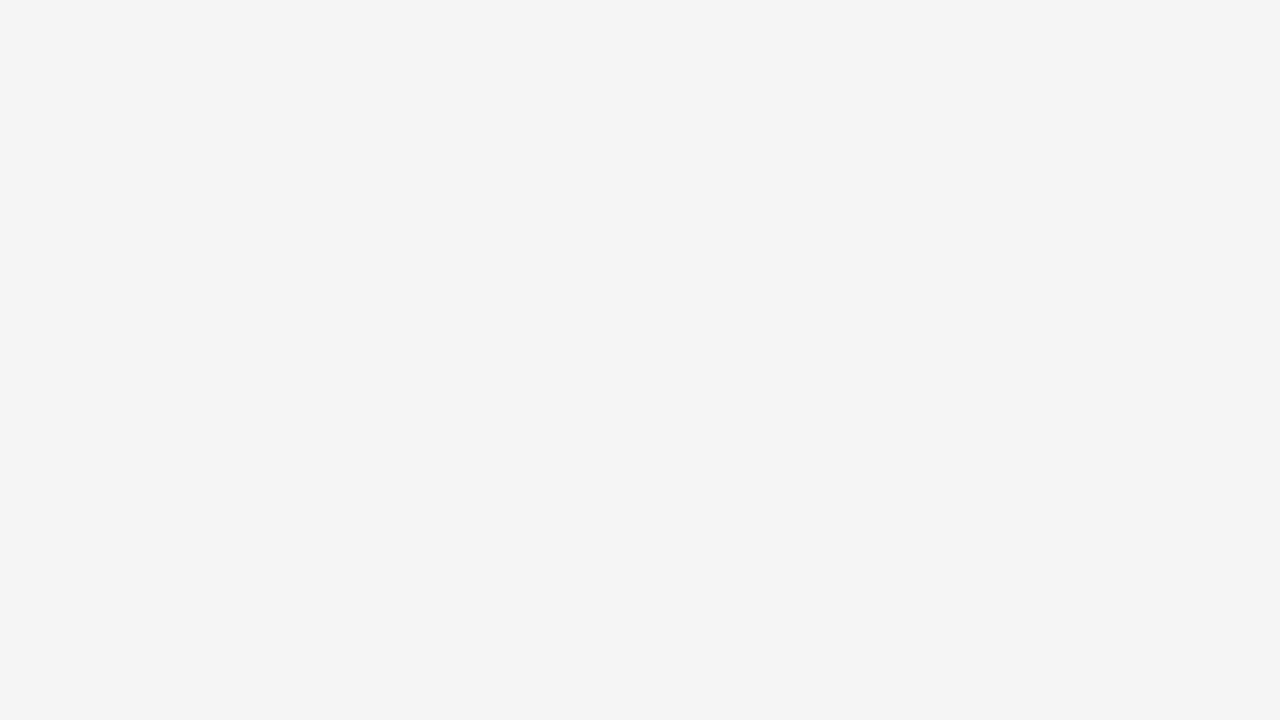

Property auction results loaded
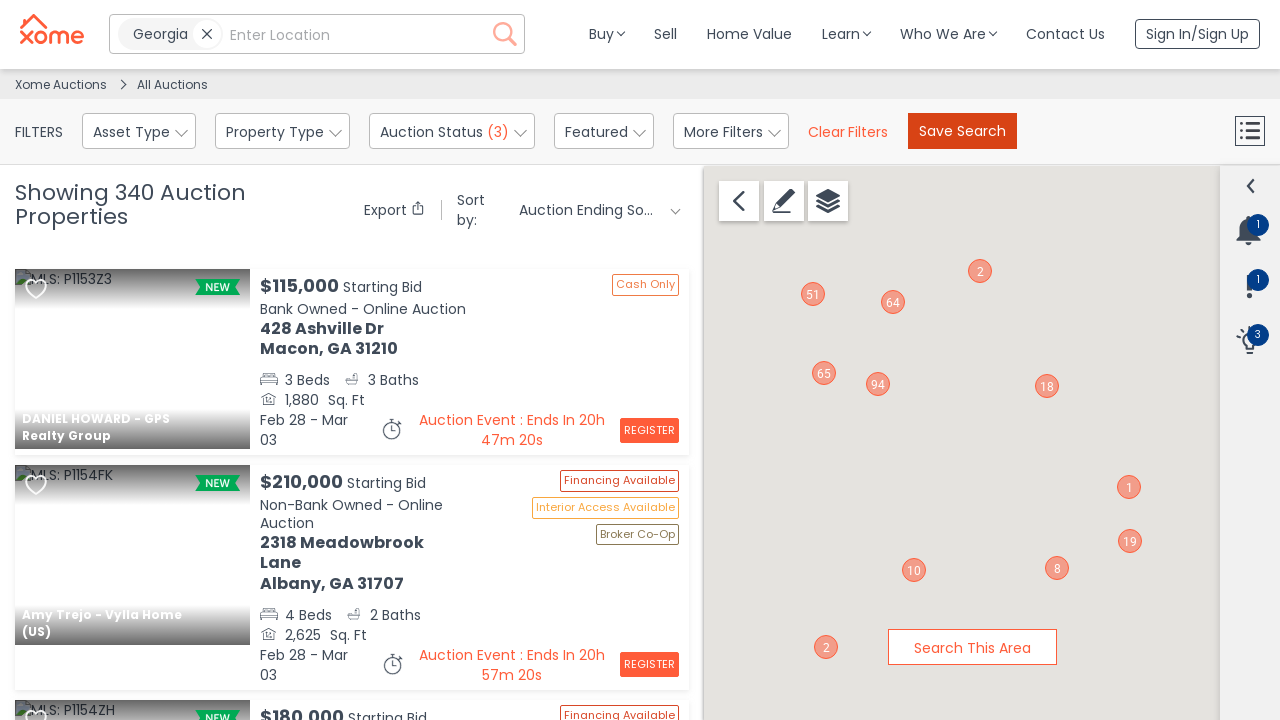

Scrolled to end of page (iteration 1/5)
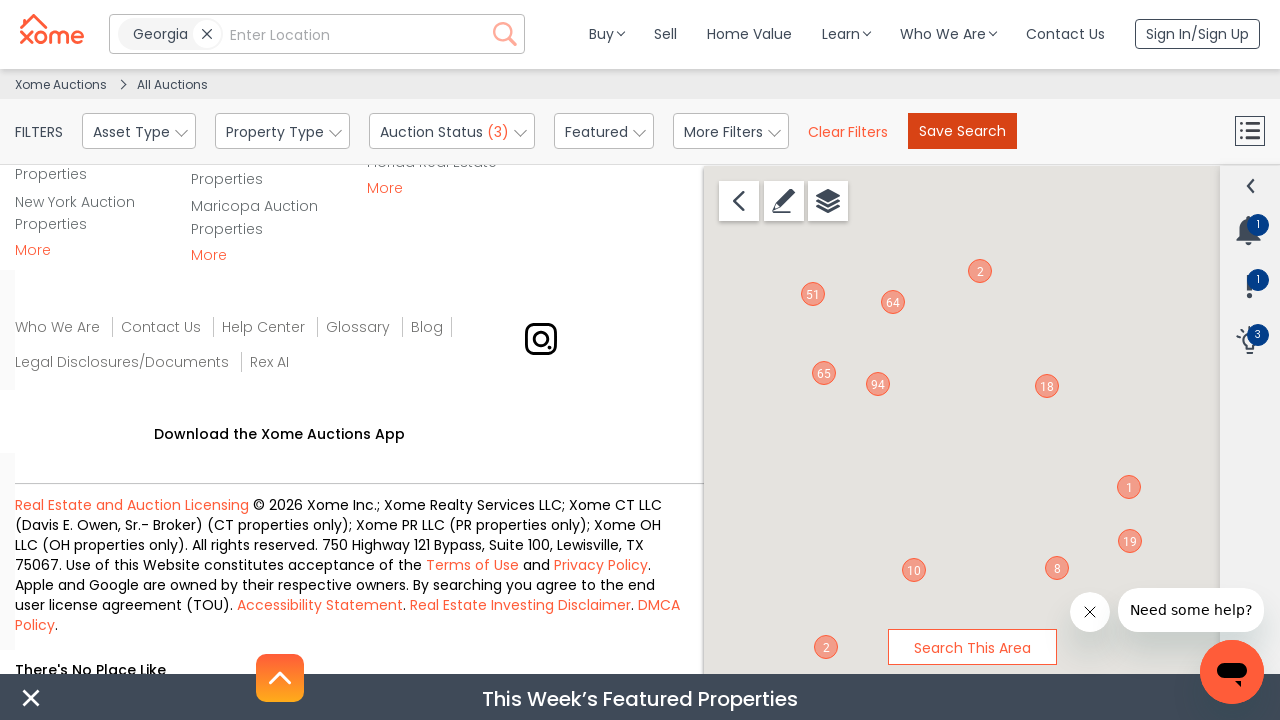

Scrolled down with mouse wheel to load more listings (iteration 1/5)
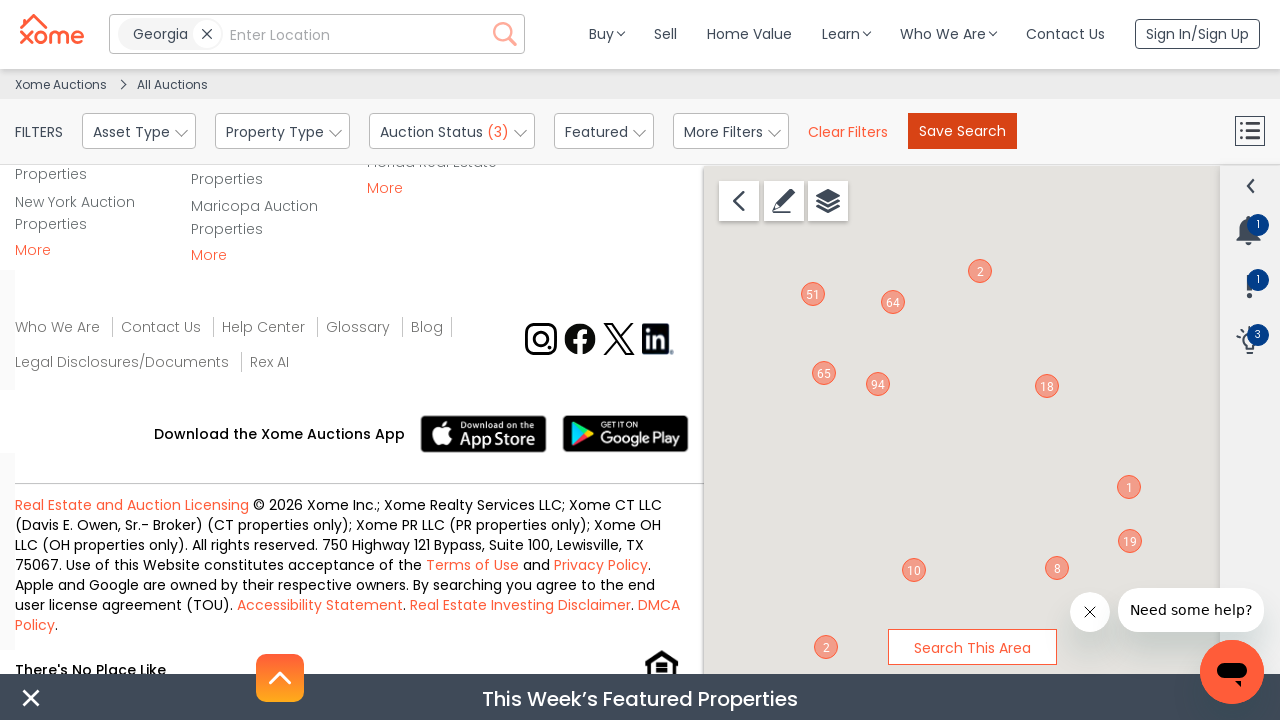

Waited for listings to load (iteration 1/5)
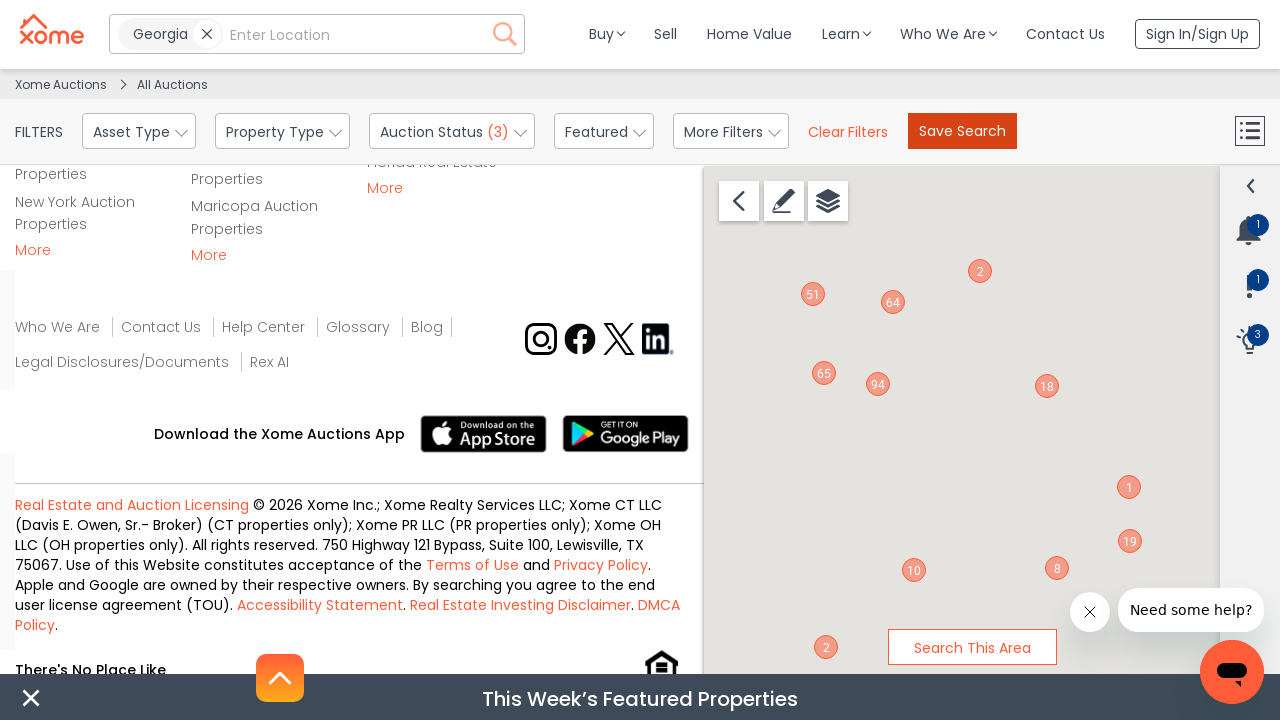

Scrolled to end of page (iteration 2/5)
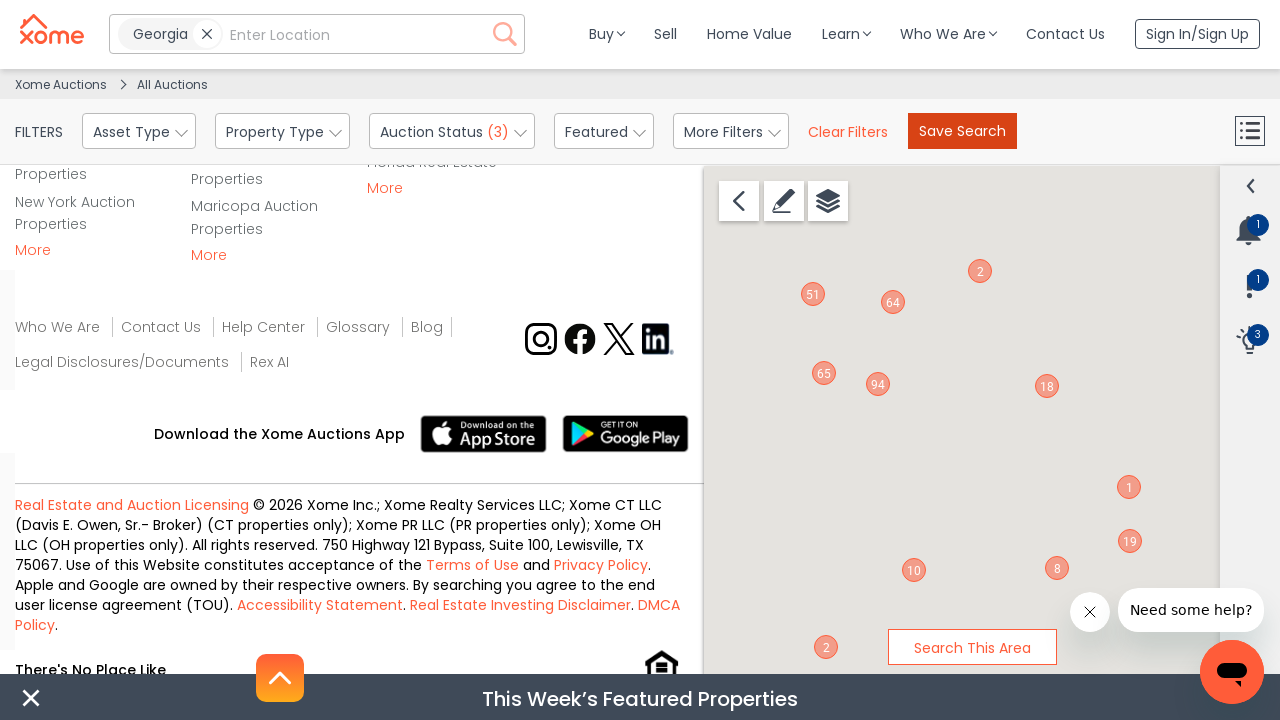

Scrolled down with mouse wheel to load more listings (iteration 2/5)
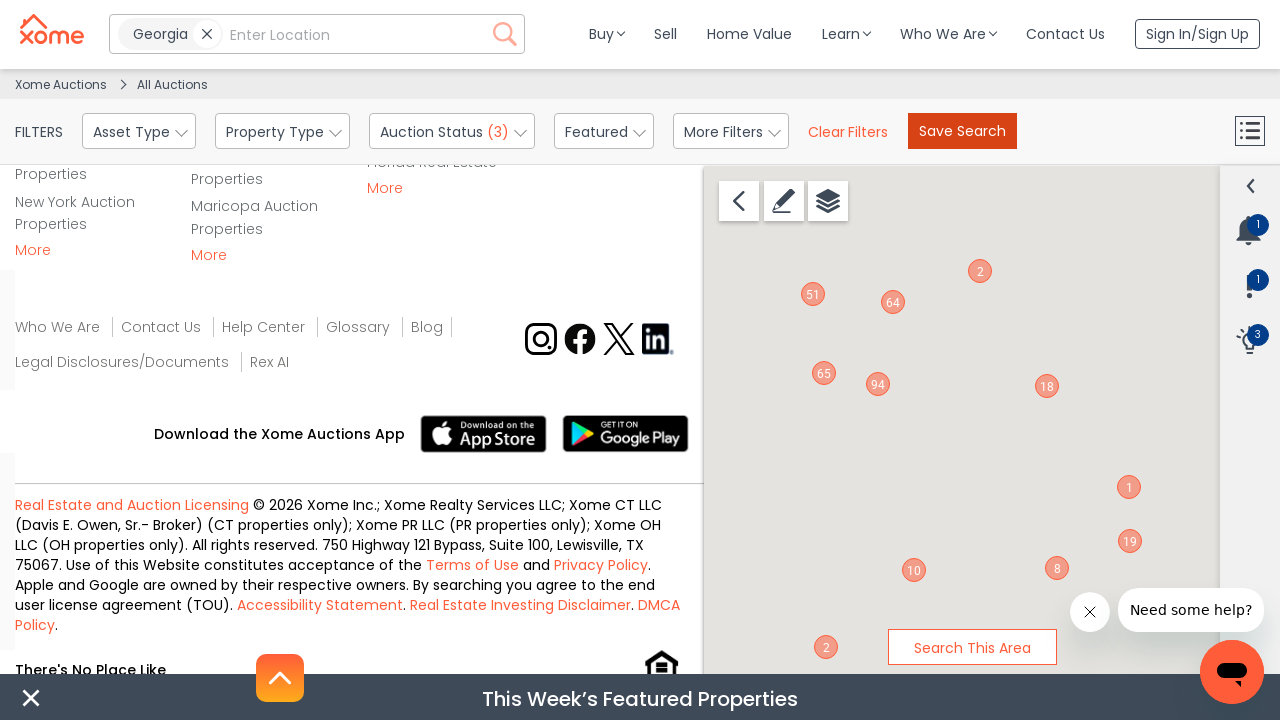

Waited for listings to load (iteration 2/5)
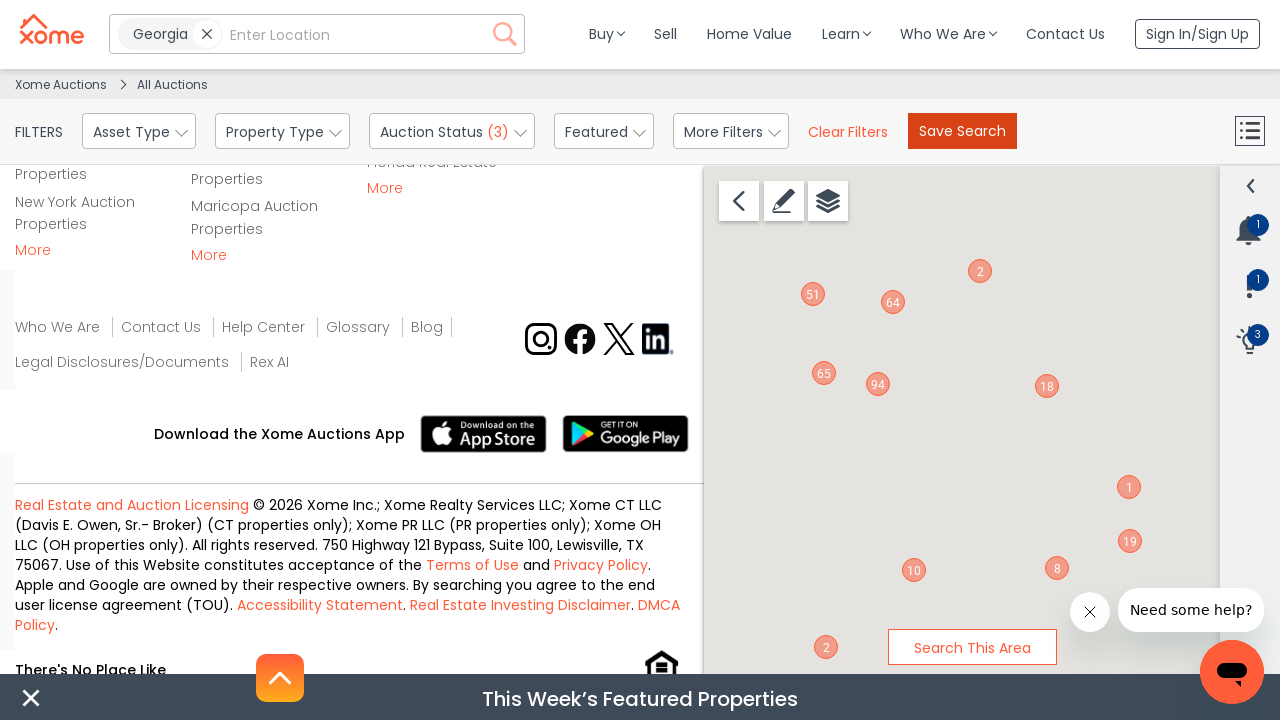

Scrolled to end of page (iteration 3/5)
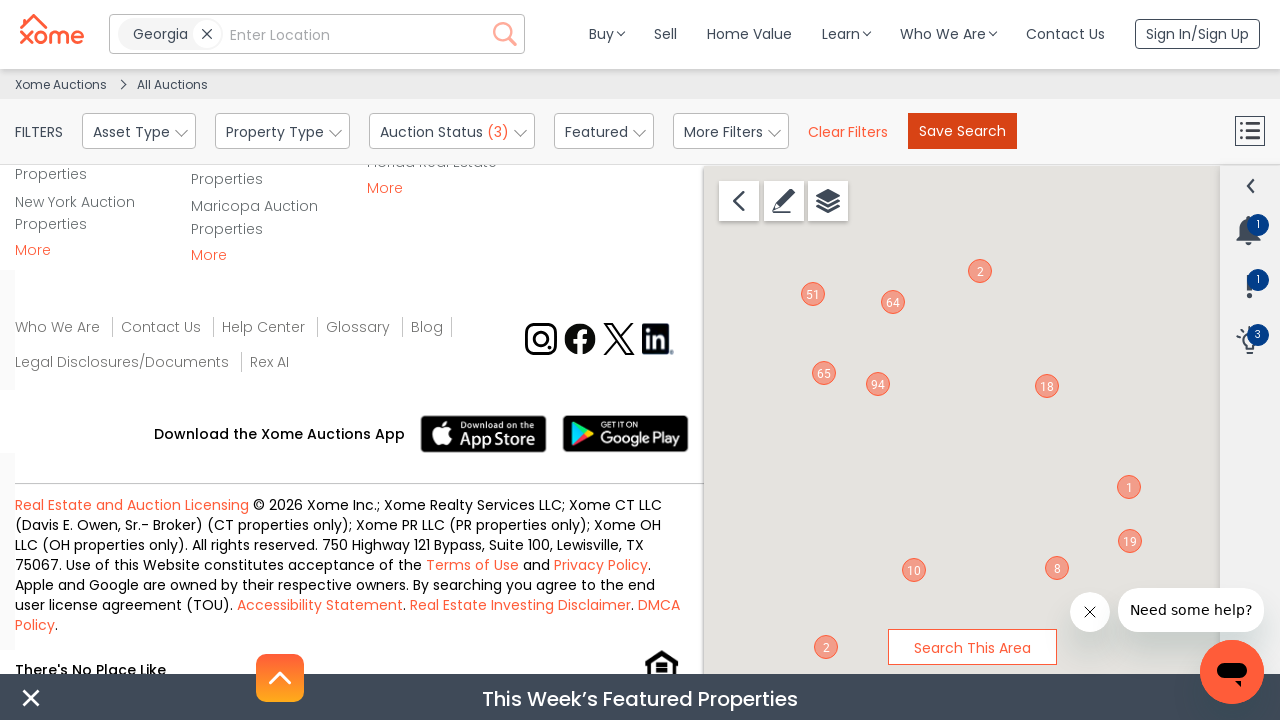

Scrolled down with mouse wheel to load more listings (iteration 3/5)
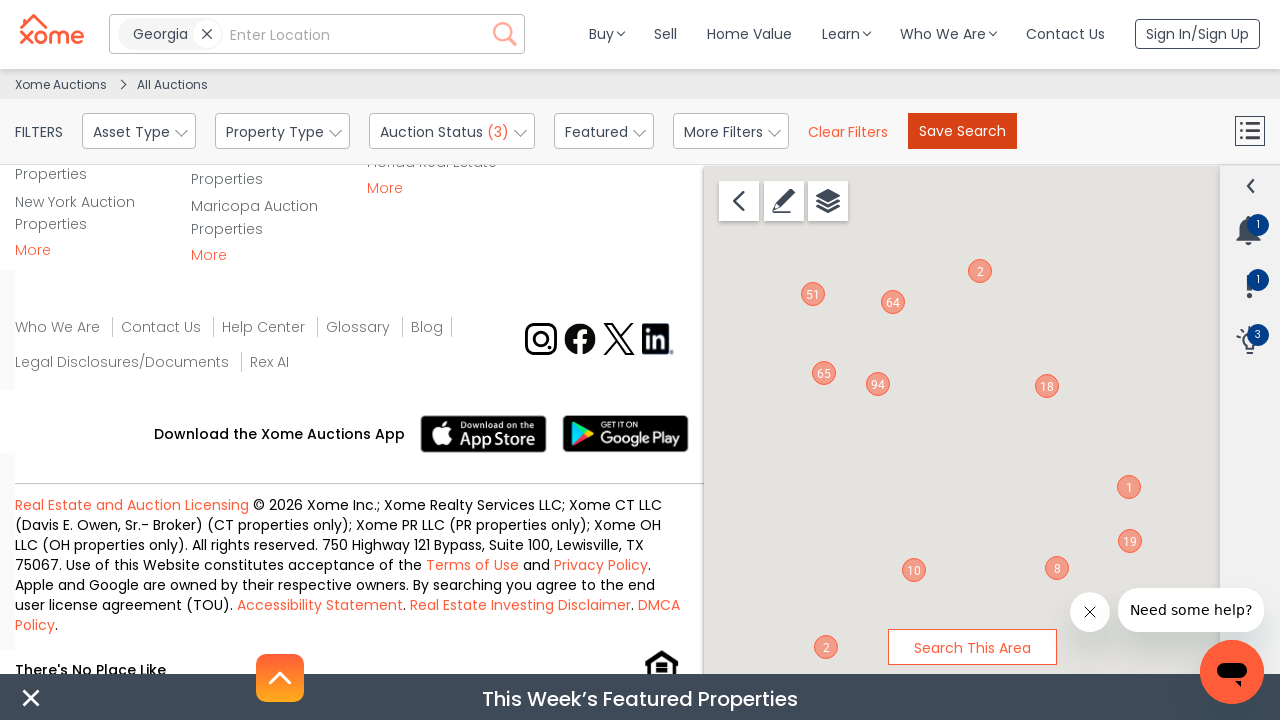

Waited for listings to load (iteration 3/5)
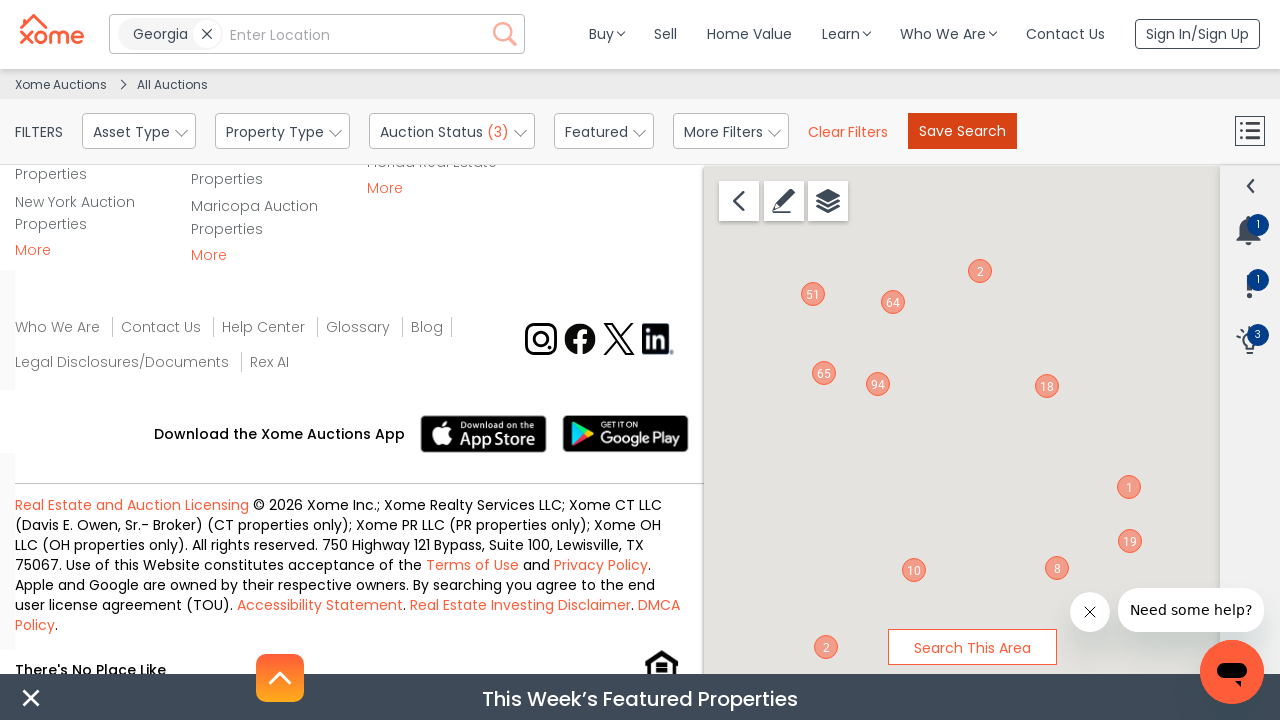

Scrolled to end of page (iteration 4/5)
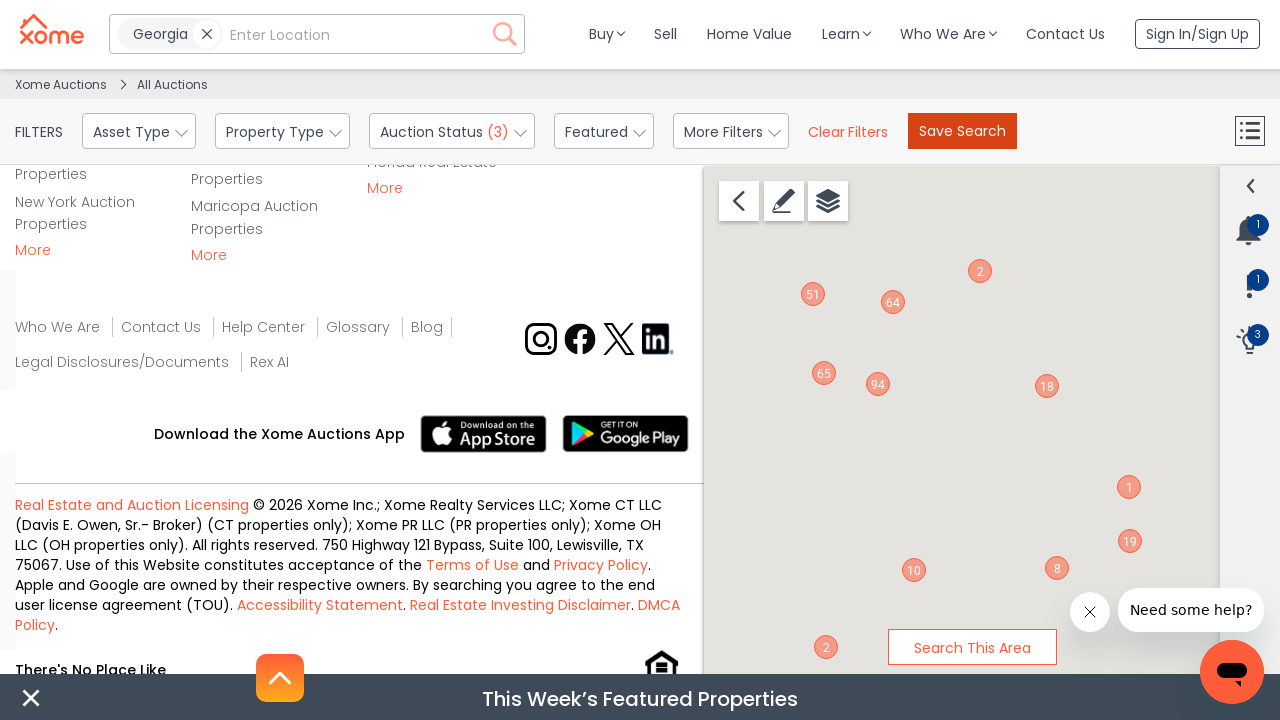

Scrolled down with mouse wheel to load more listings (iteration 4/5)
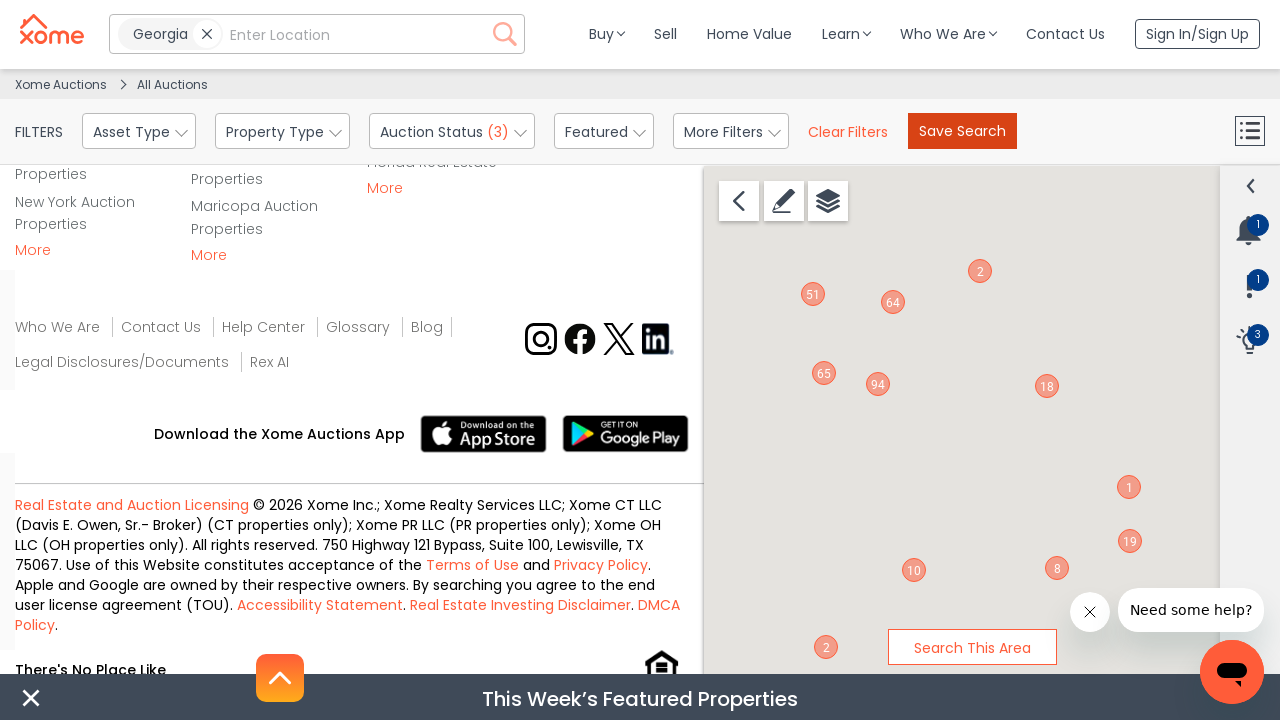

Waited for listings to load (iteration 4/5)
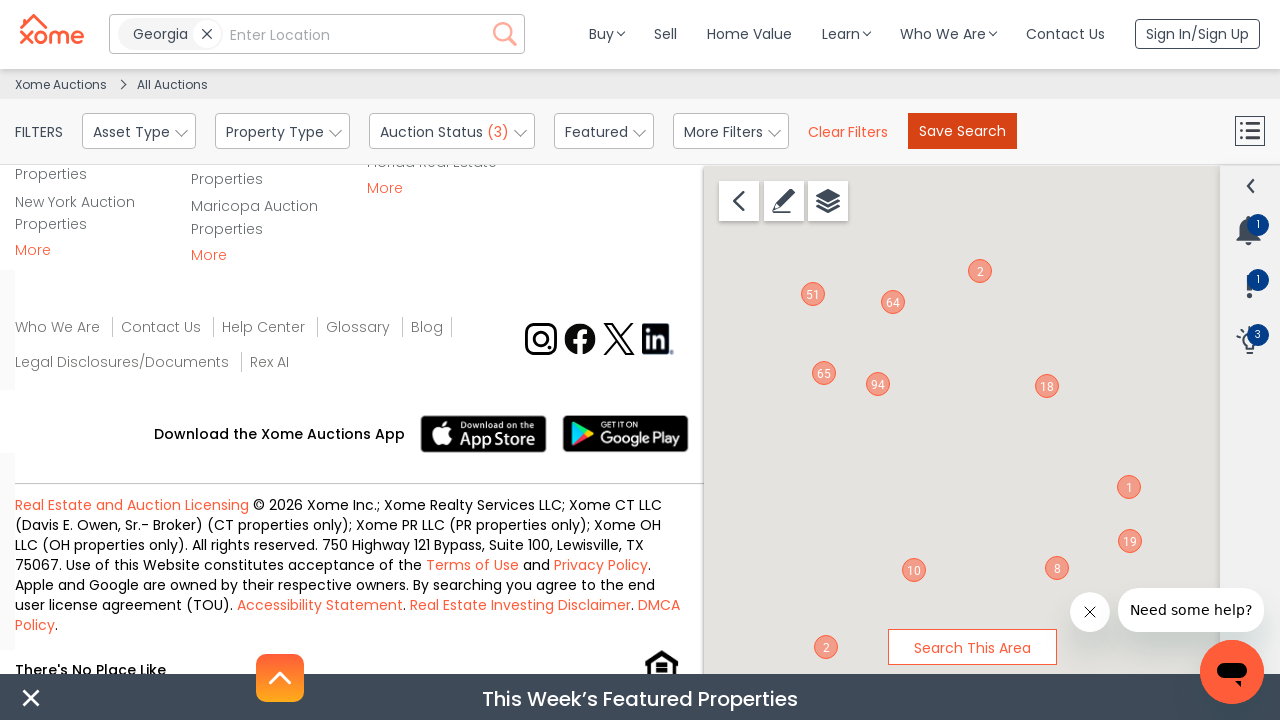

Scrolled to end of page (iteration 5/5)
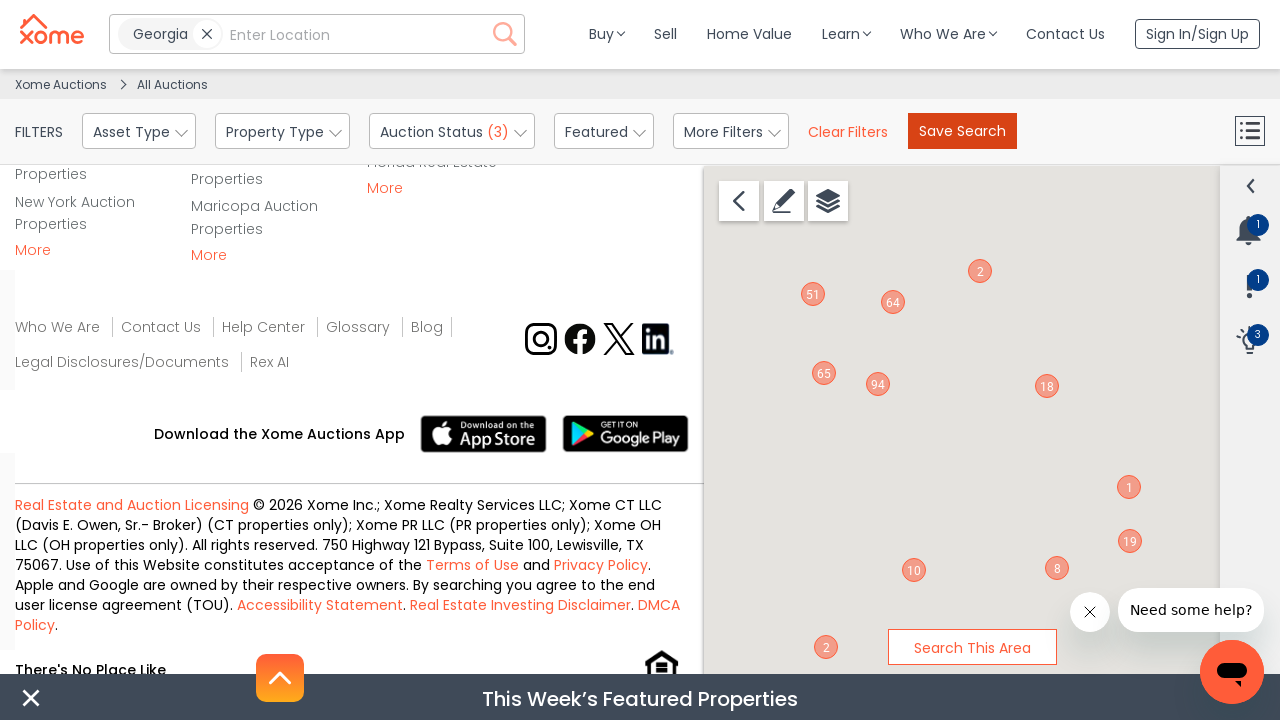

Scrolled down with mouse wheel to load more listings (iteration 5/5)
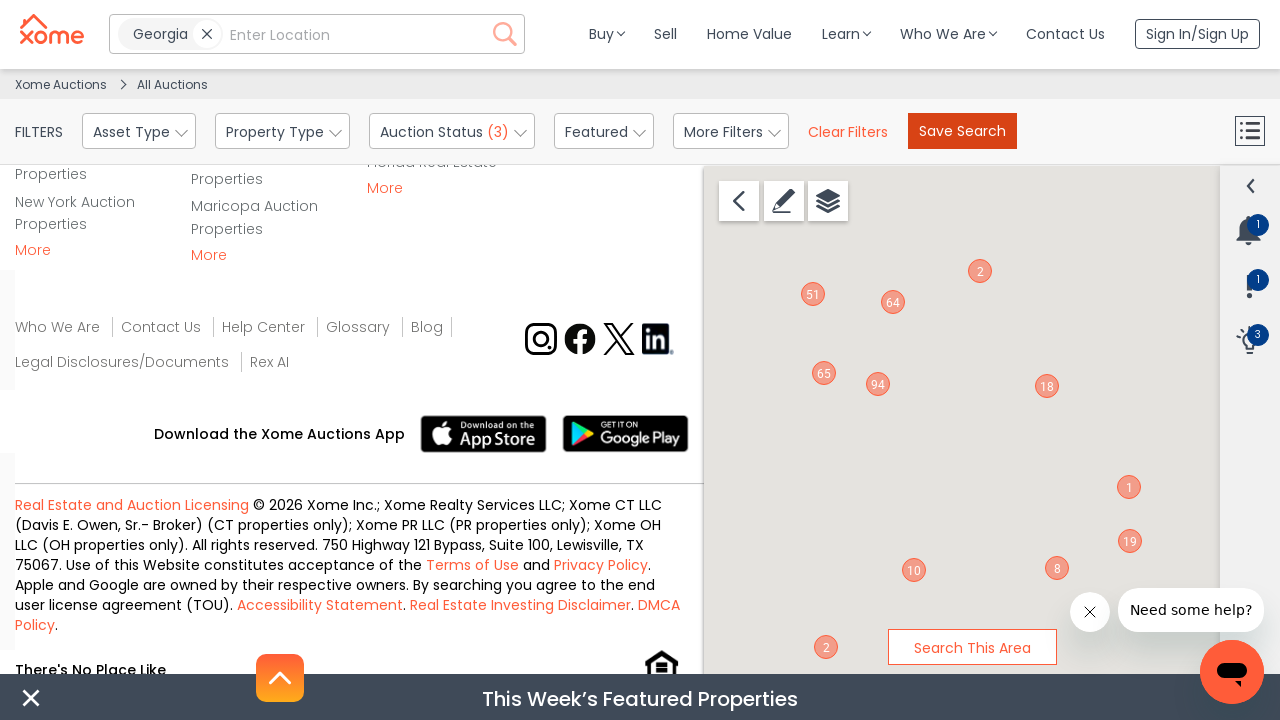

Waited for listings to load (iteration 5/5)
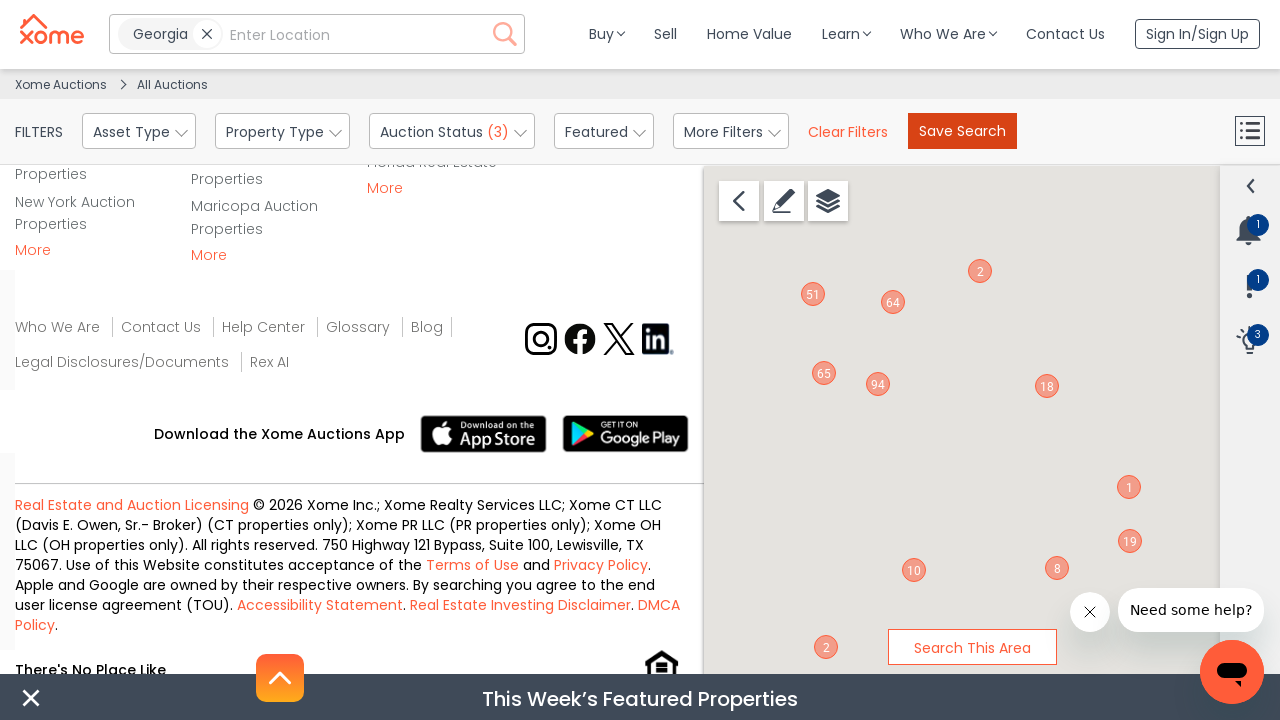

Property address links are visible on the page
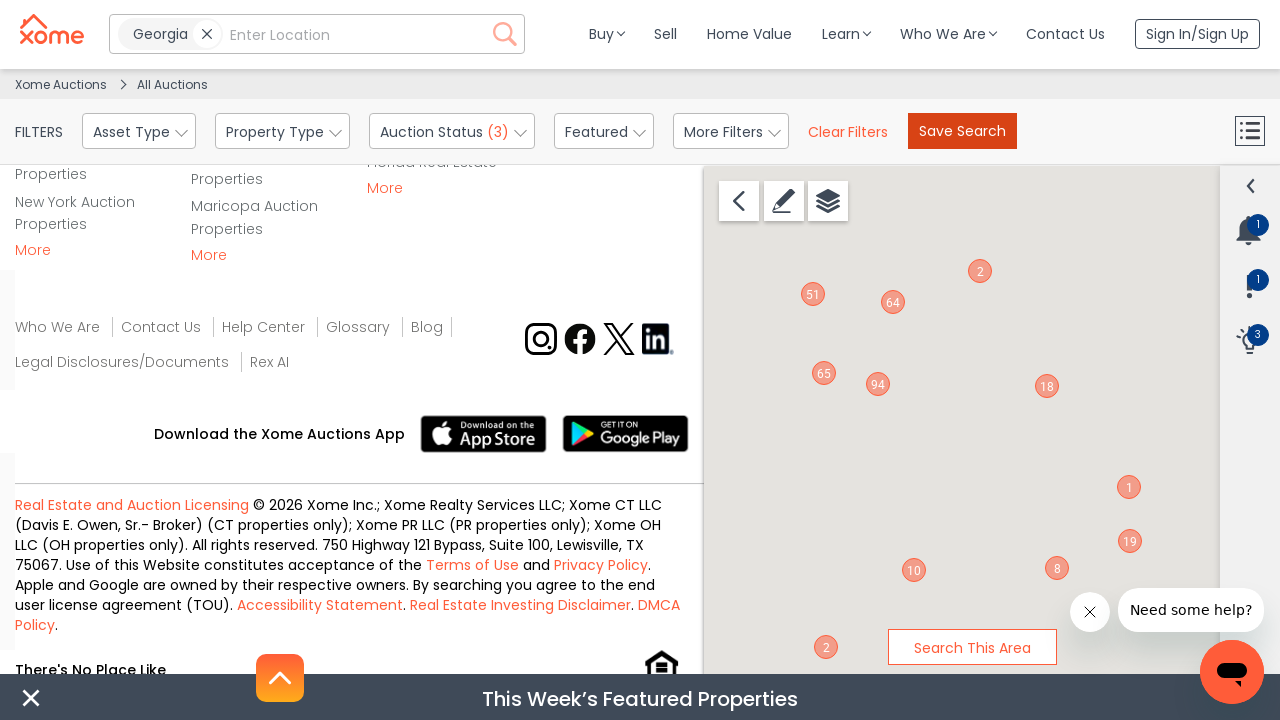

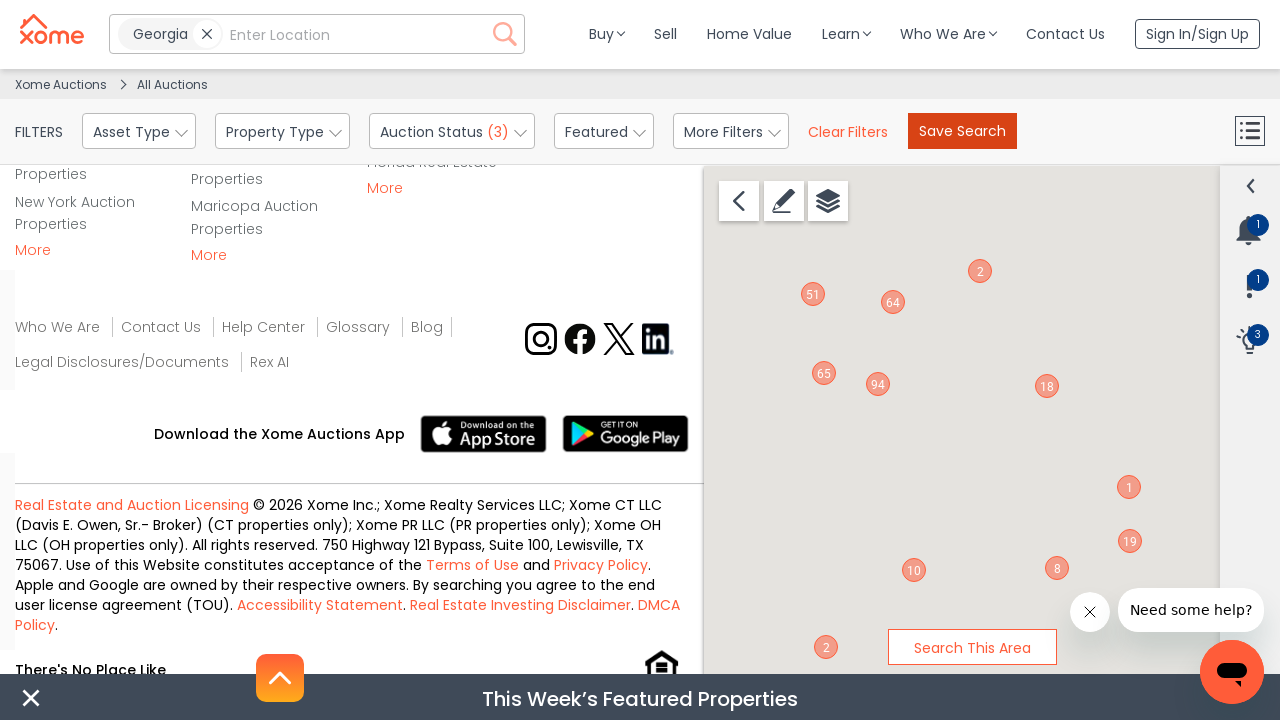